Tests form validation with invalid phone number containing non-digit characters

Starting URL: https://demoqa.com/automation-practice-form

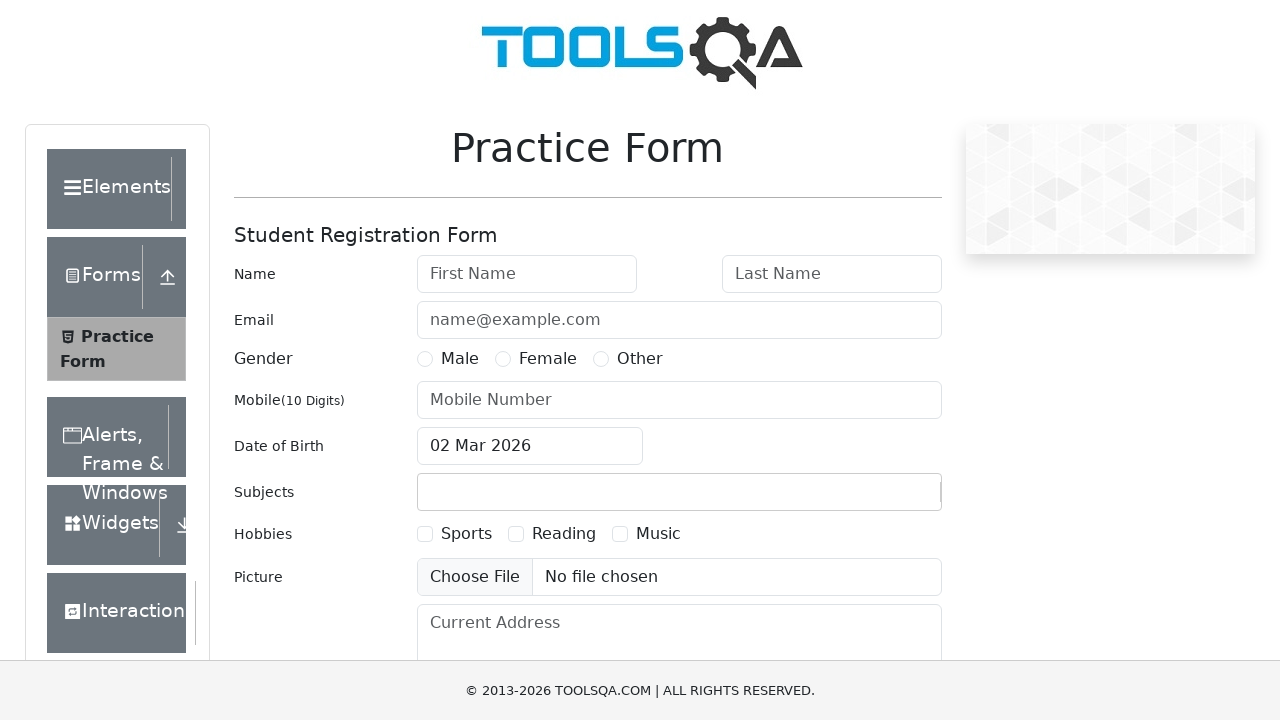

Filled first name field with 'Lusine' on #firstName
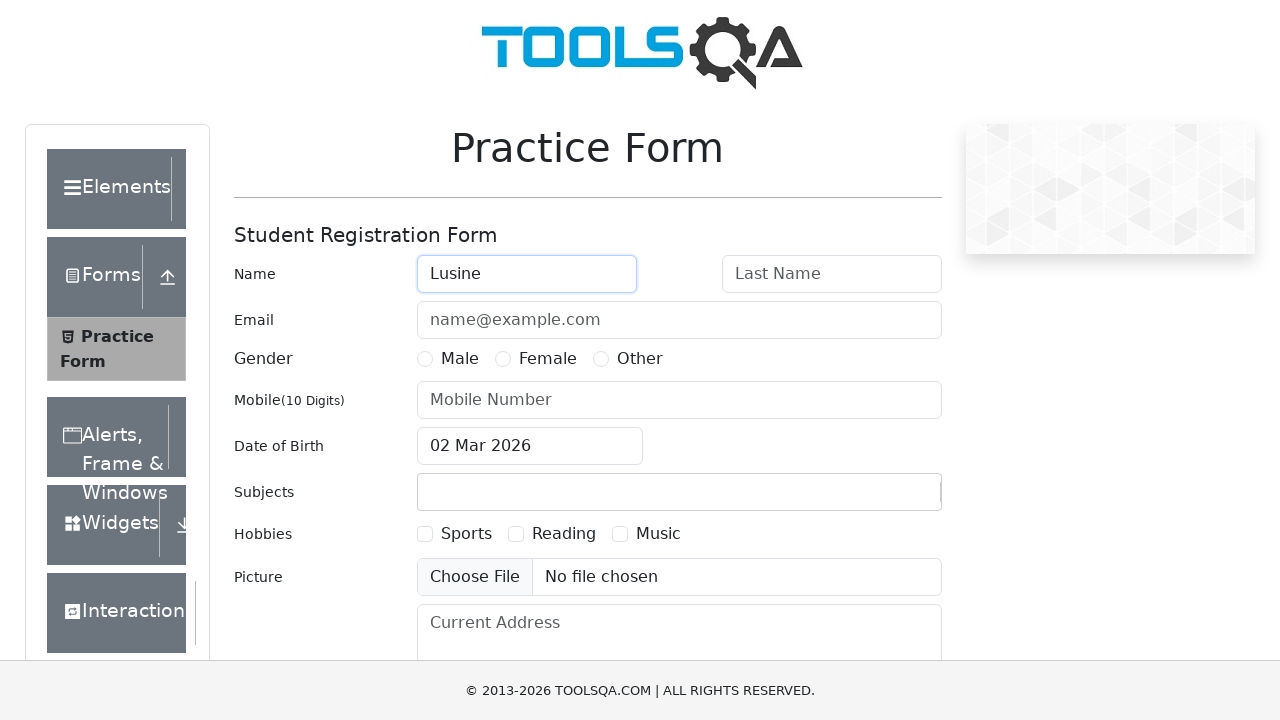

Filled last name field with 'Nahapetyan' on #lastName
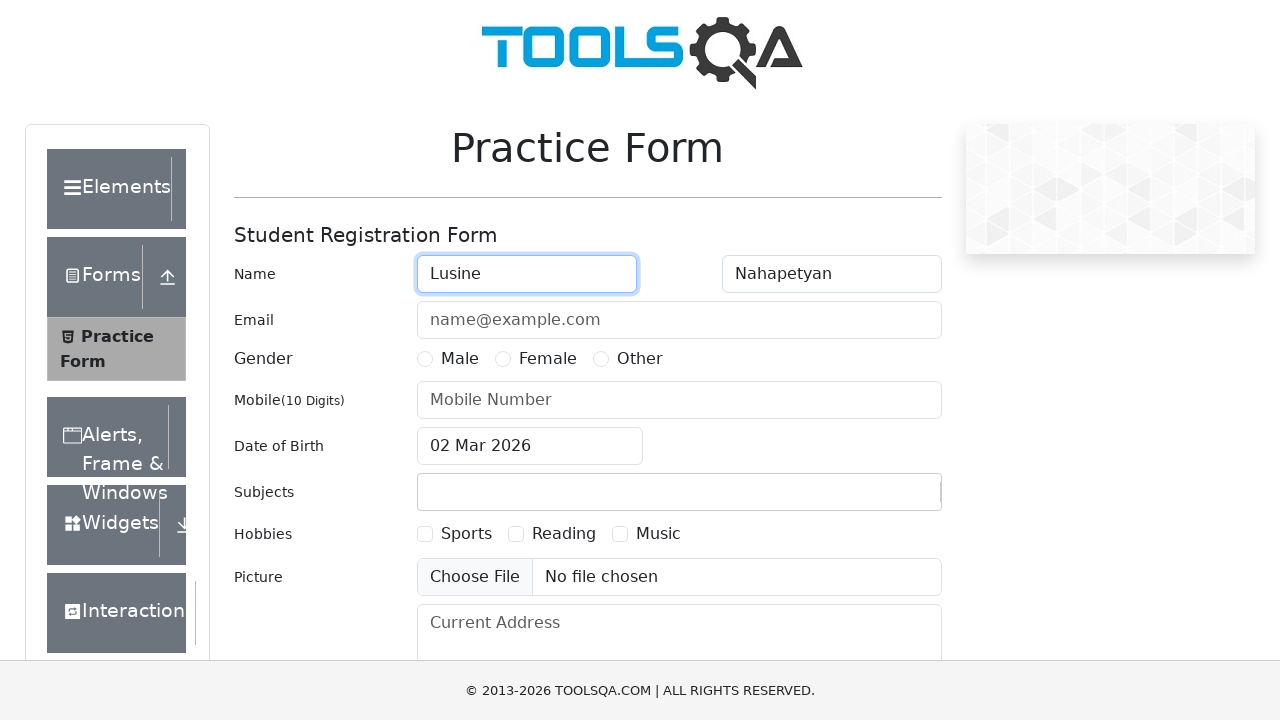

Filled email field with 'lusinenahapetyan@gmail.com' on #userEmail
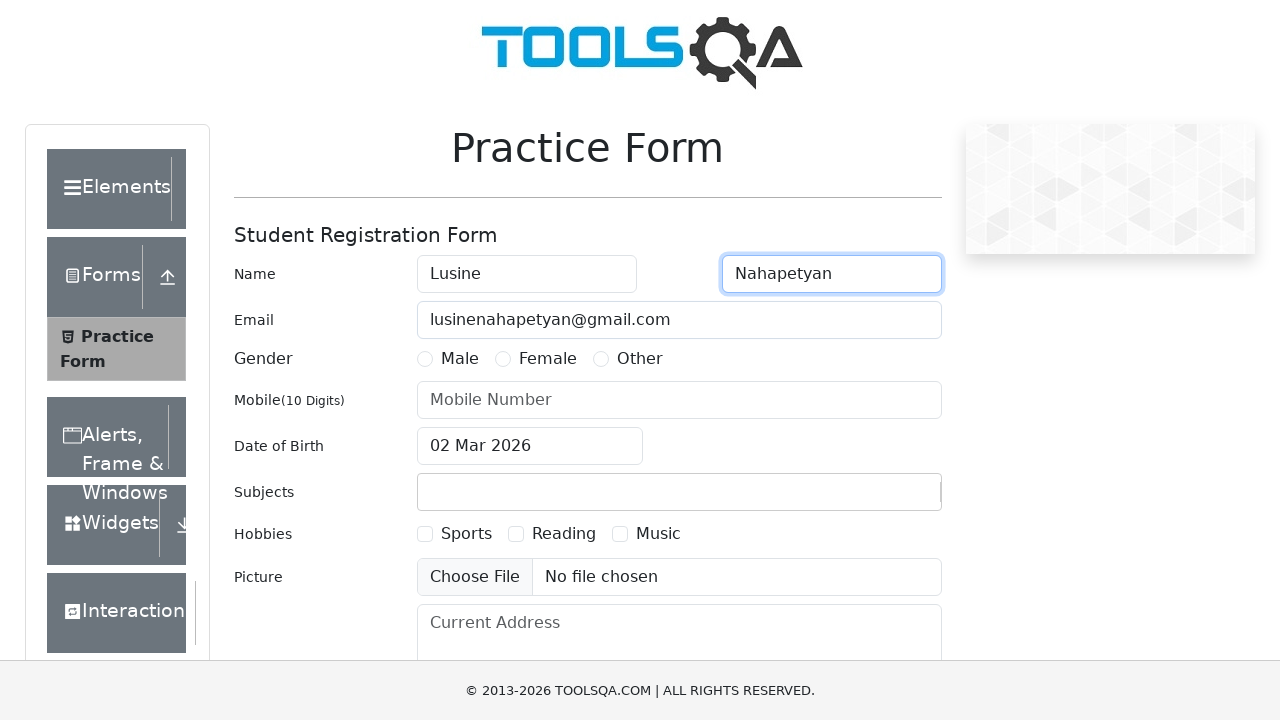

Filled phone number field with invalid value 'abc123' containing non-digit characters on #userNumber
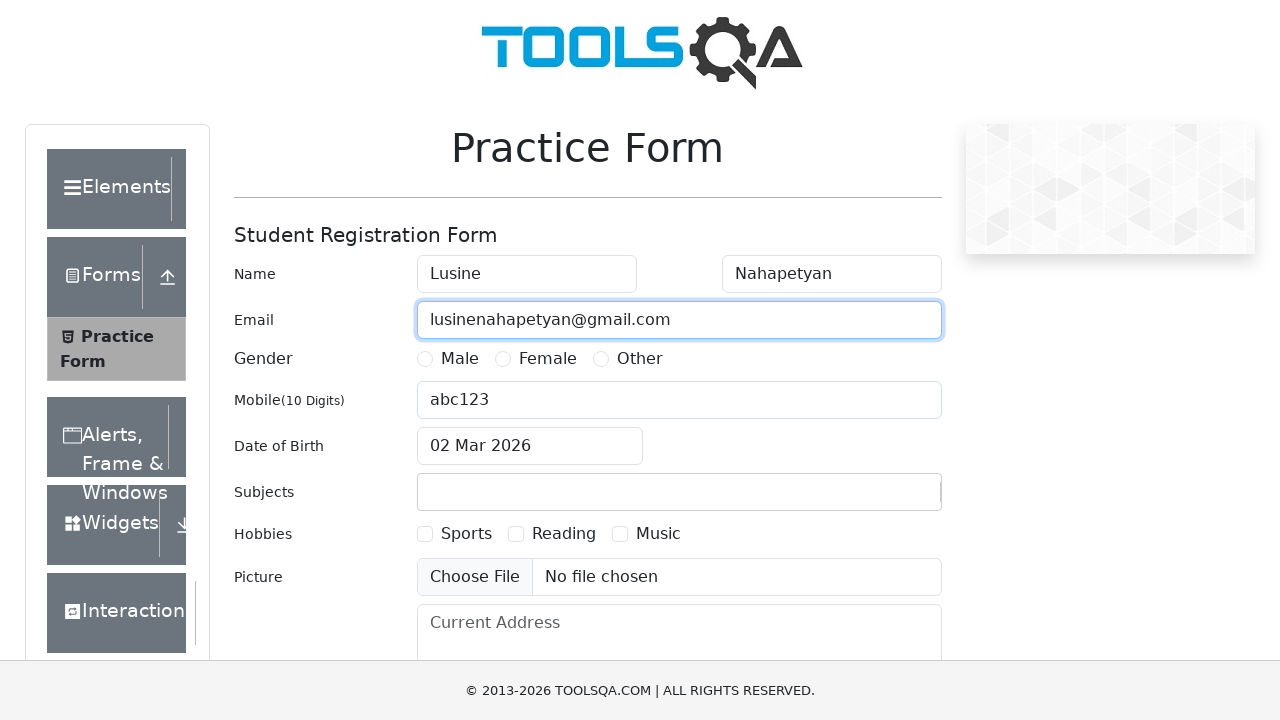

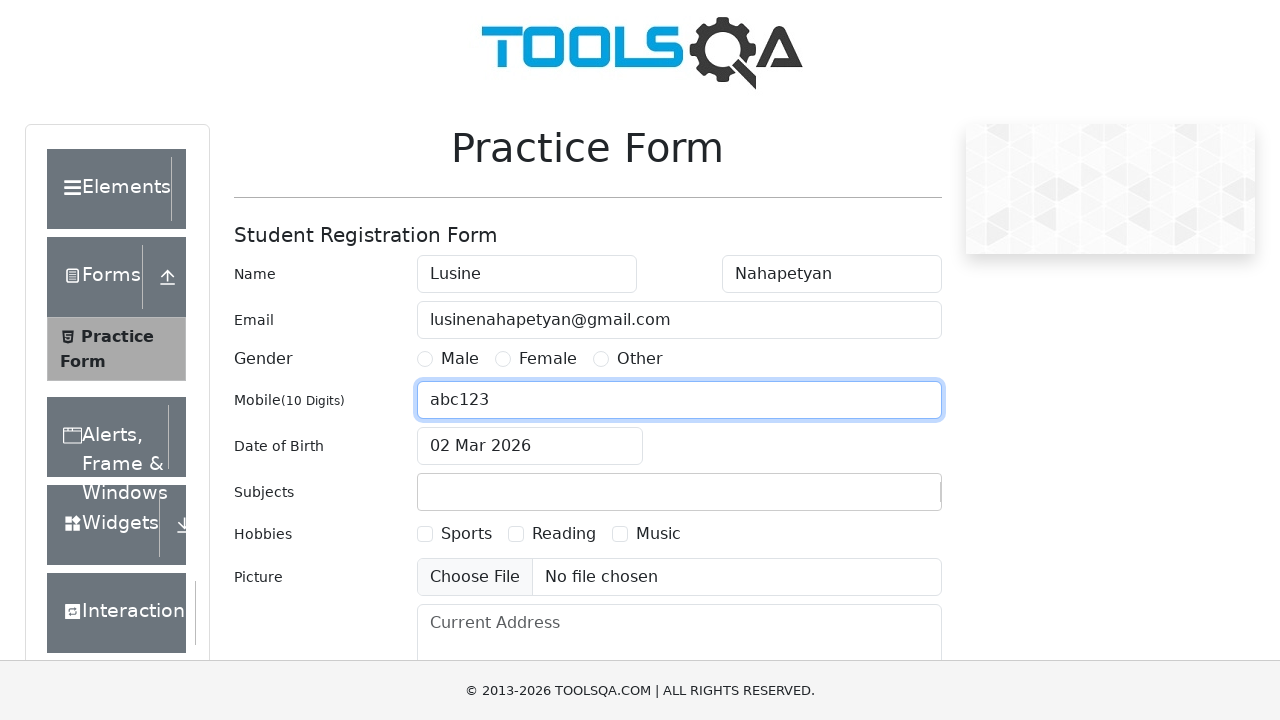